Opens a banking website and verifies the page loads by checking the page title across multiple browsers. In Playwright, this is simplified to a single browser test that navigates to the page and retrieves the title.

Starting URL: http://lsetbank.lset.uk/

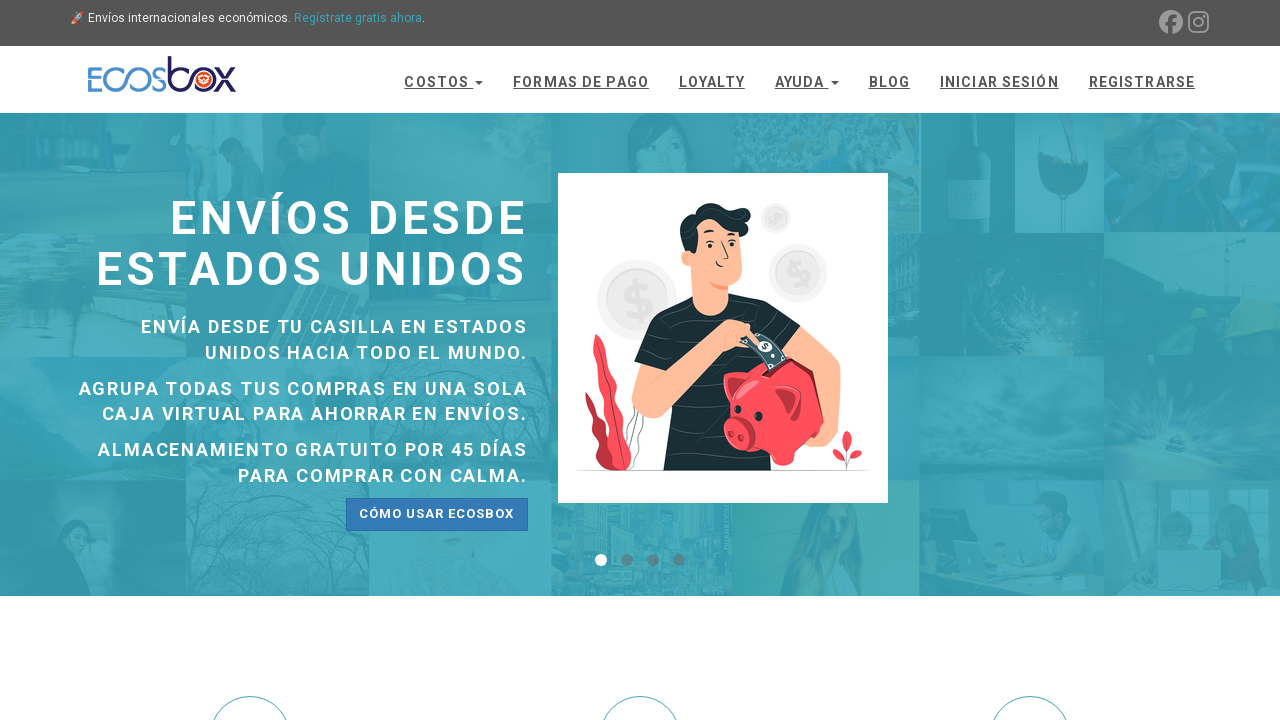

Retrieved page title
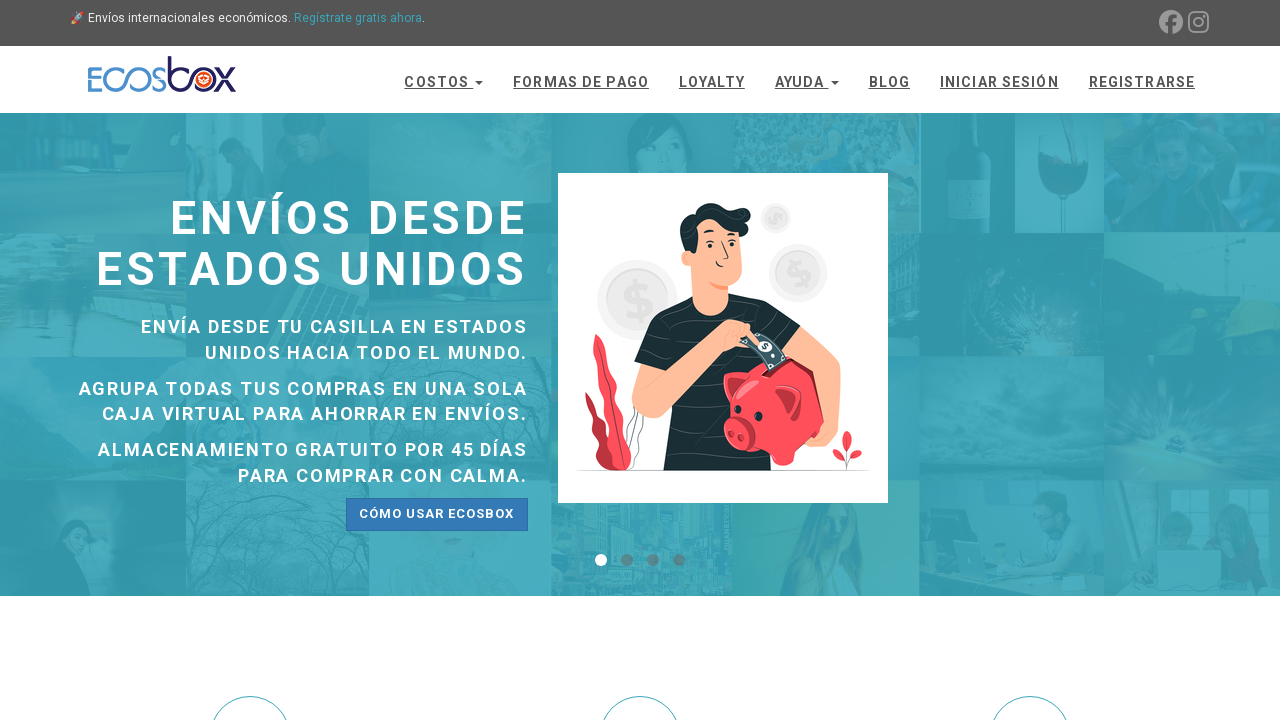

Page fully loaded and DOM content initialized
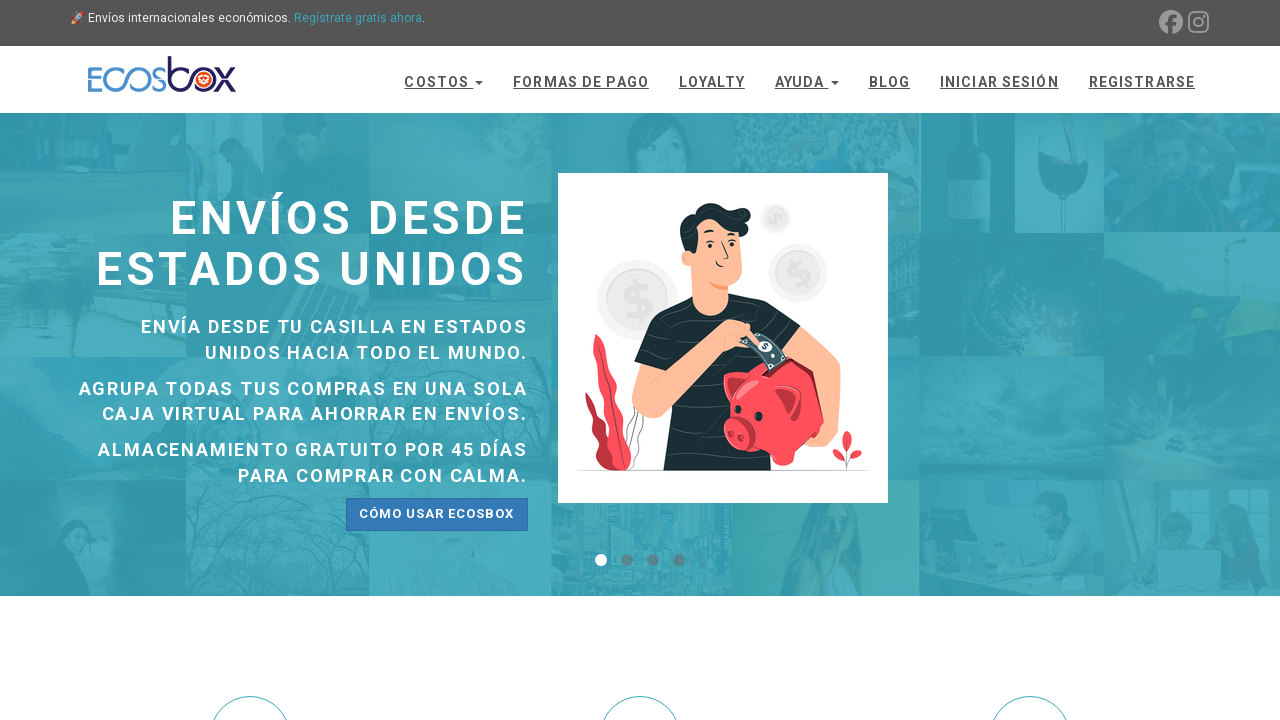

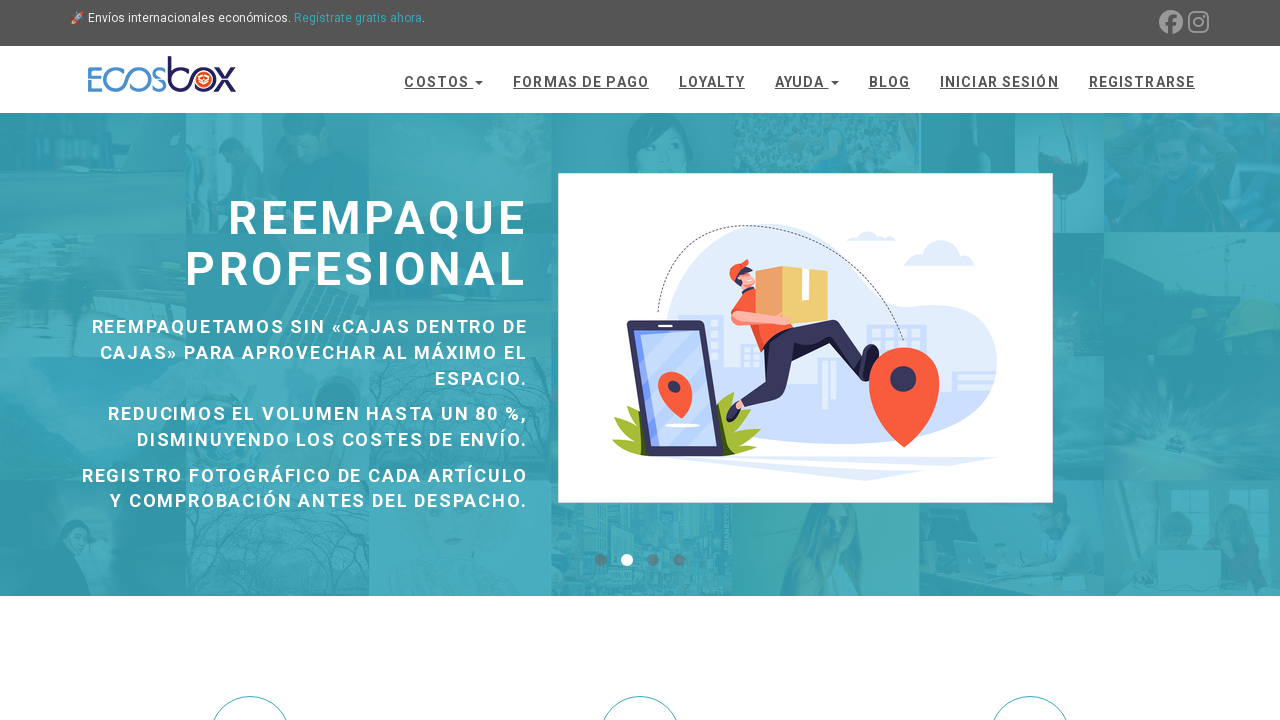